Tests that clicking Clear completed removes completed items from the list.

Starting URL: https://demo.playwright.dev/todomvc

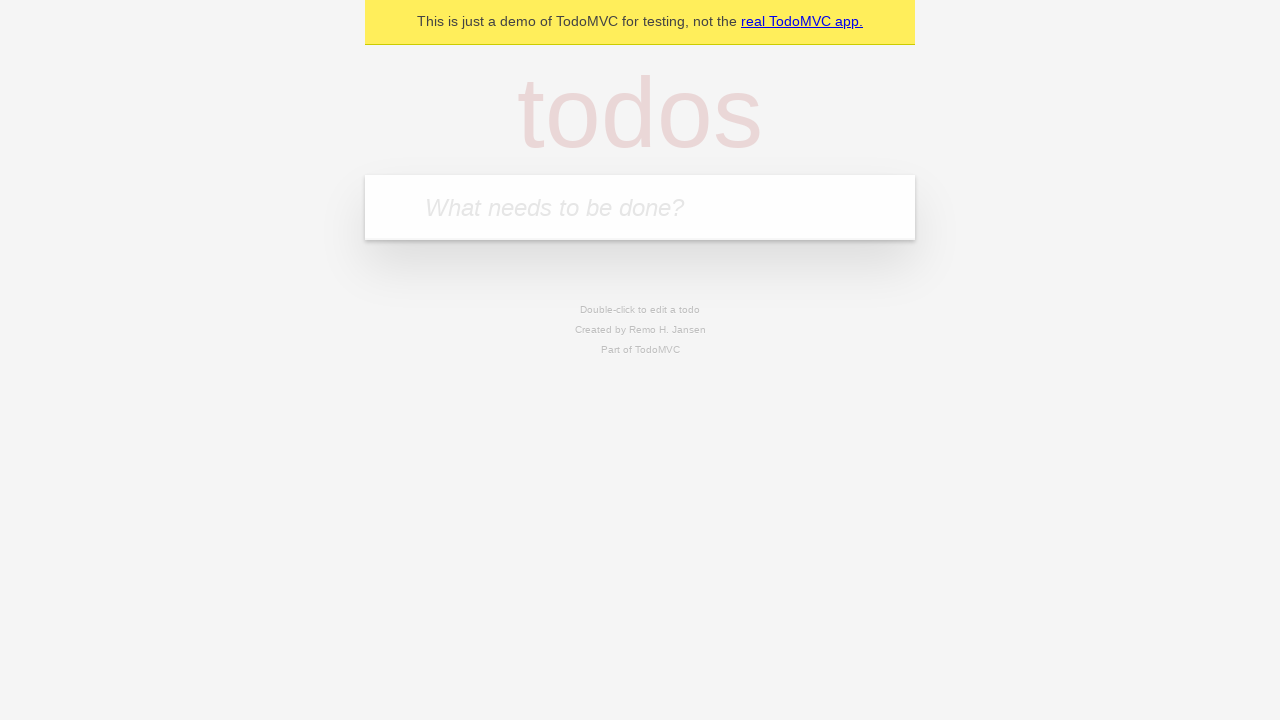

Filled new todo input with 'buy some cheese' on .new-todo
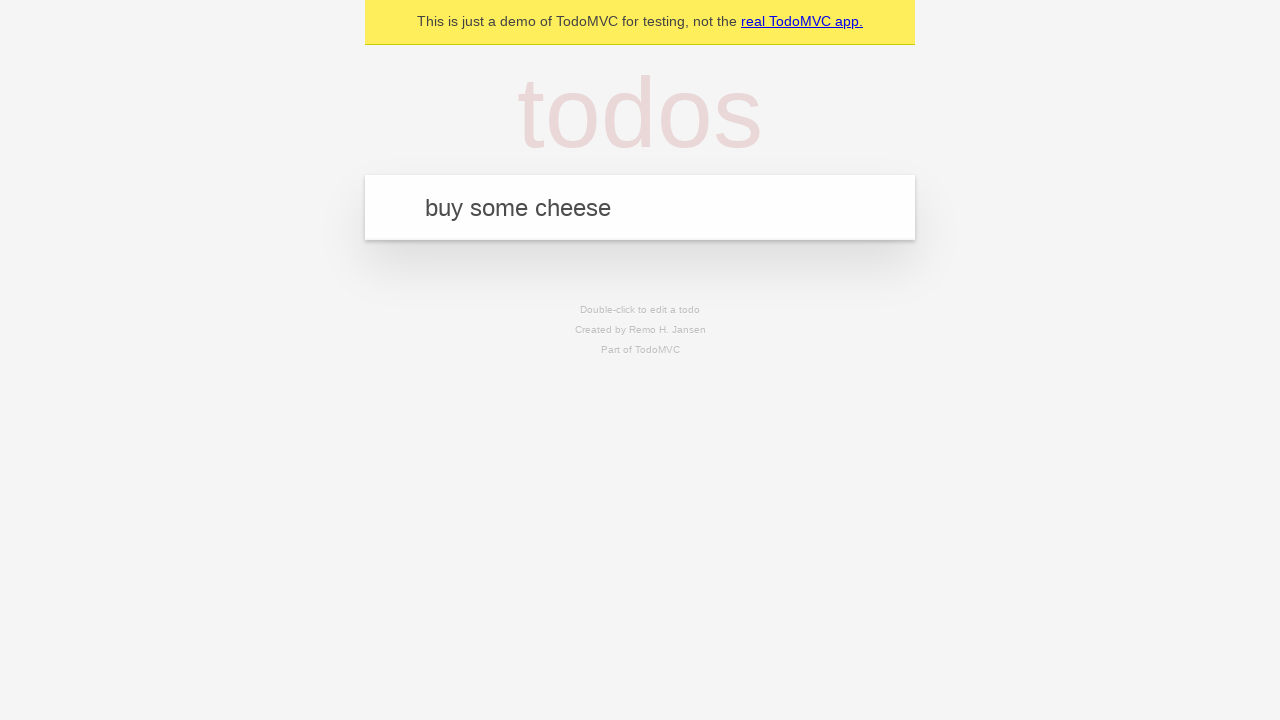

Pressed Enter to add first todo on .new-todo
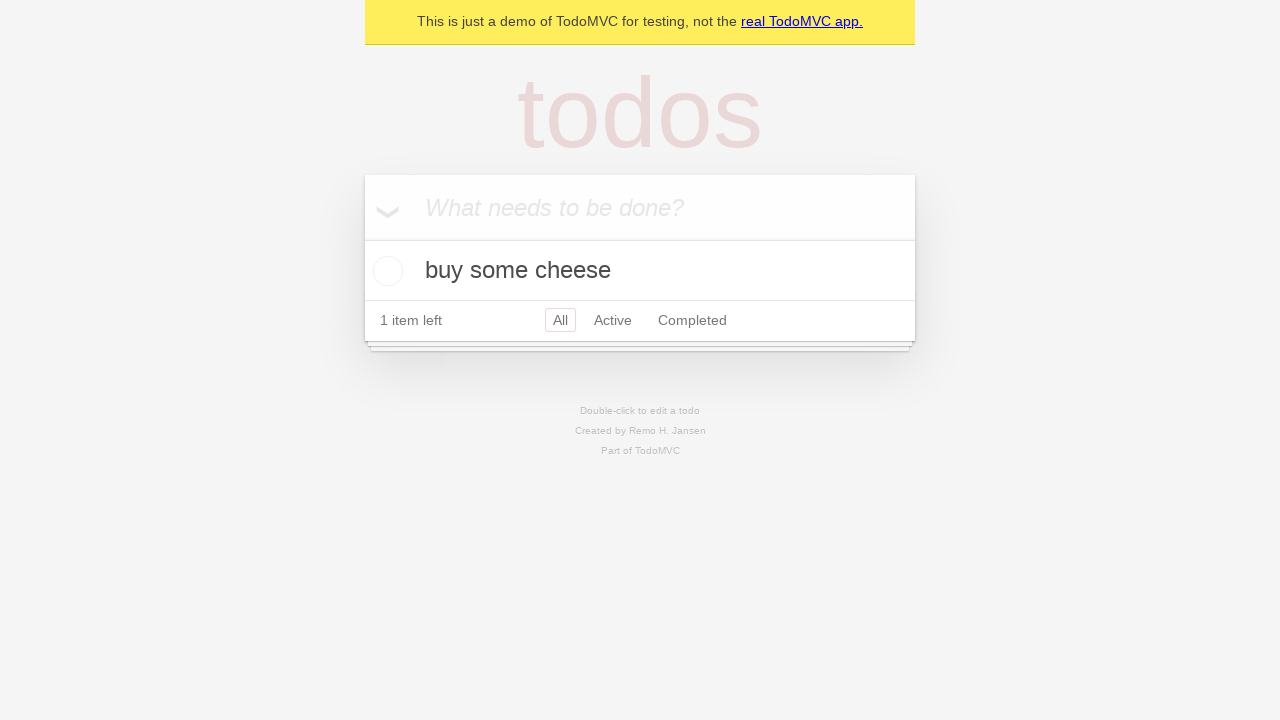

Filled new todo input with 'feed the cat' on .new-todo
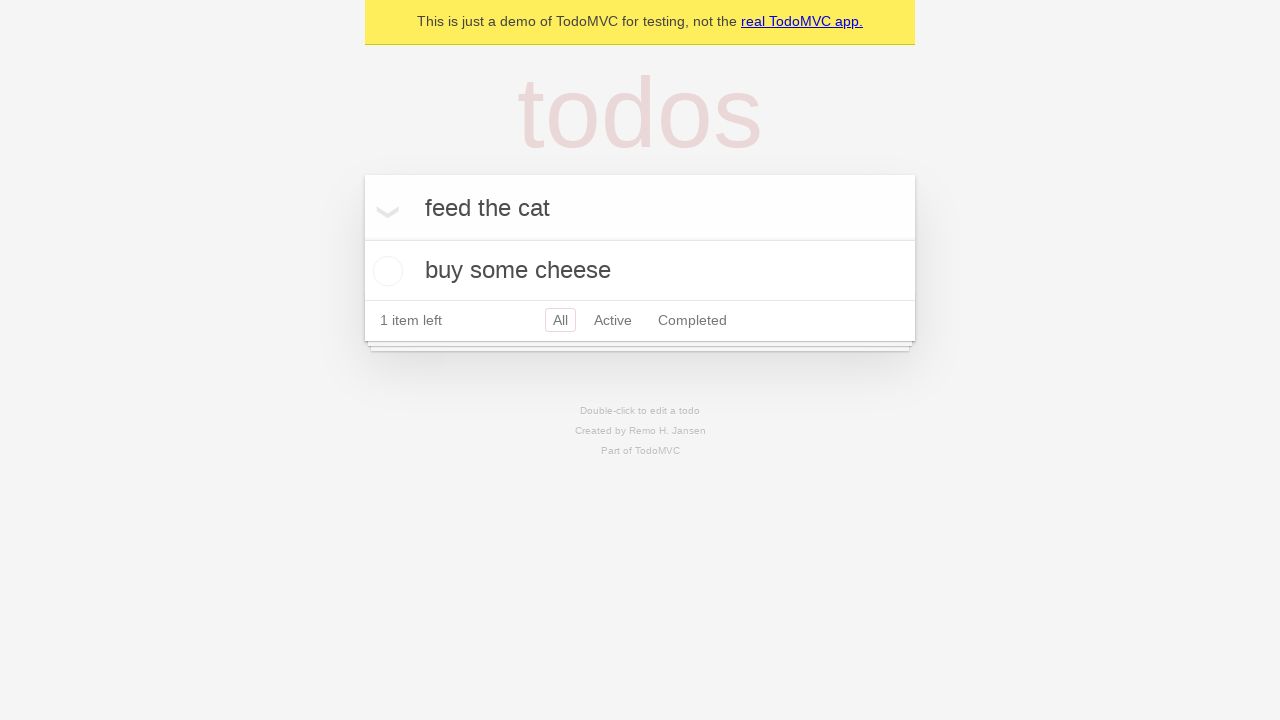

Pressed Enter to add second todo on .new-todo
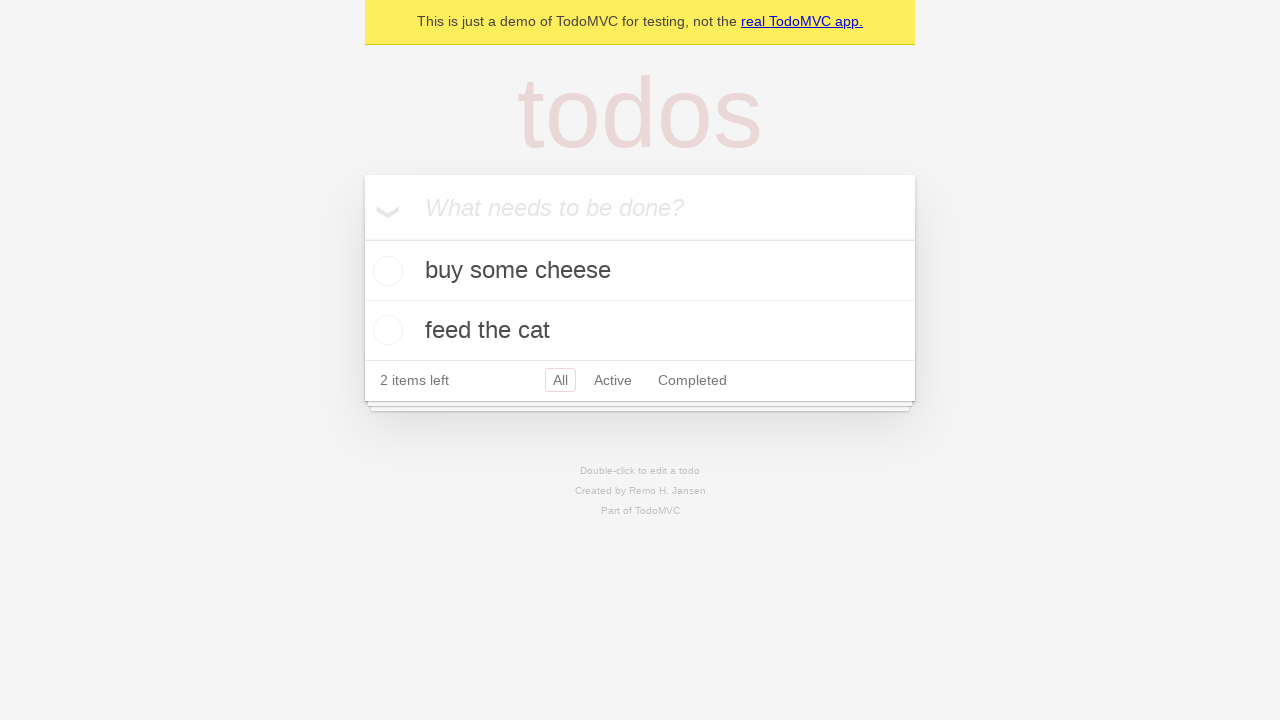

Filled new todo input with 'book a doctors appointment' on .new-todo
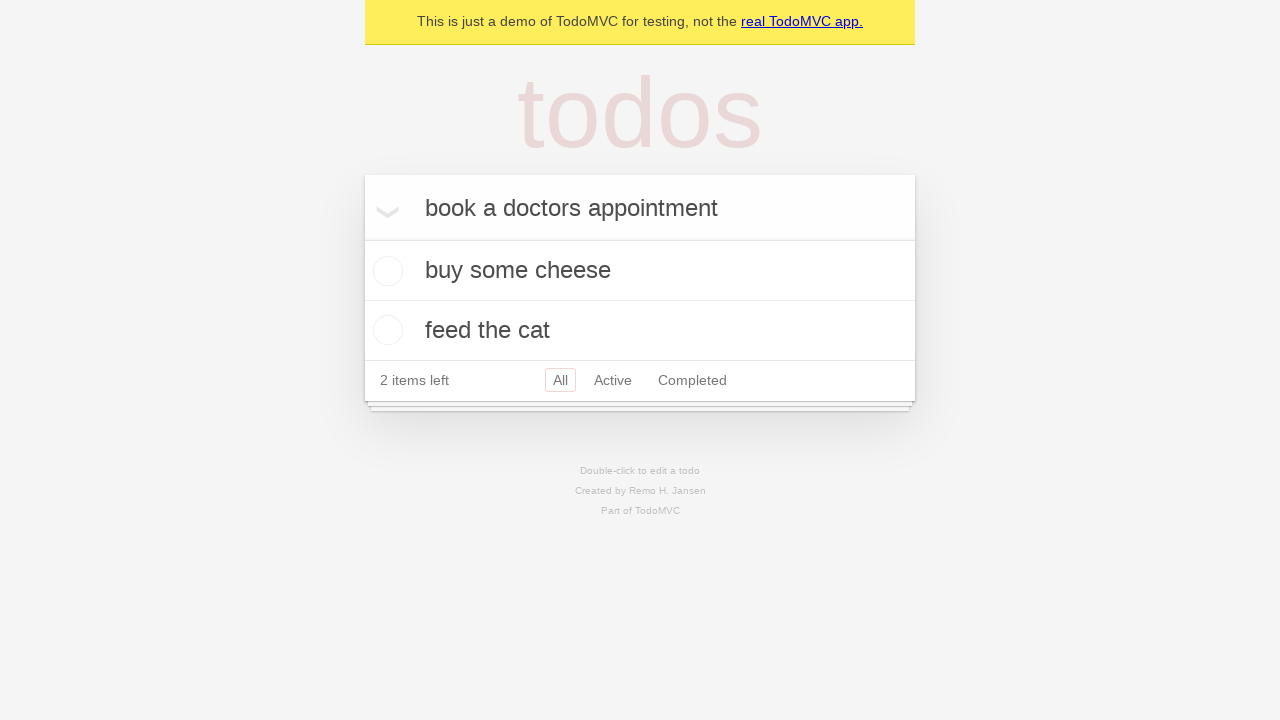

Pressed Enter to add third todo on .new-todo
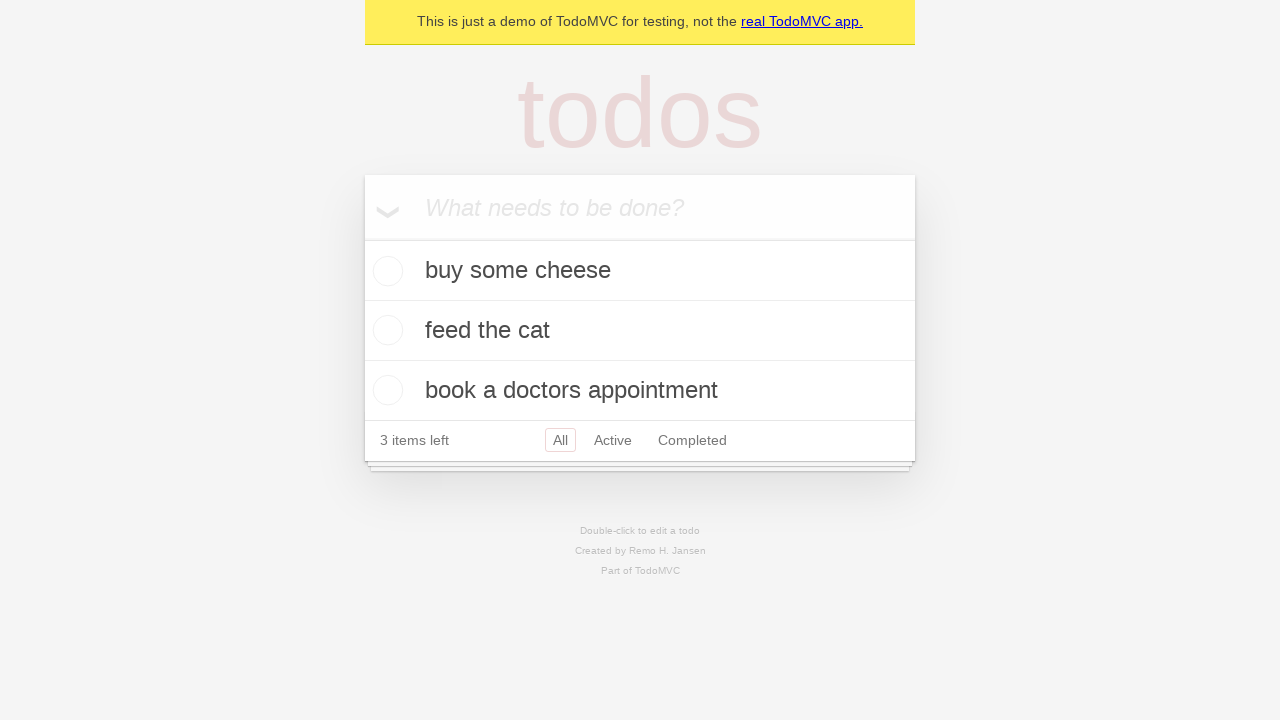

Waited for all three todo items to load
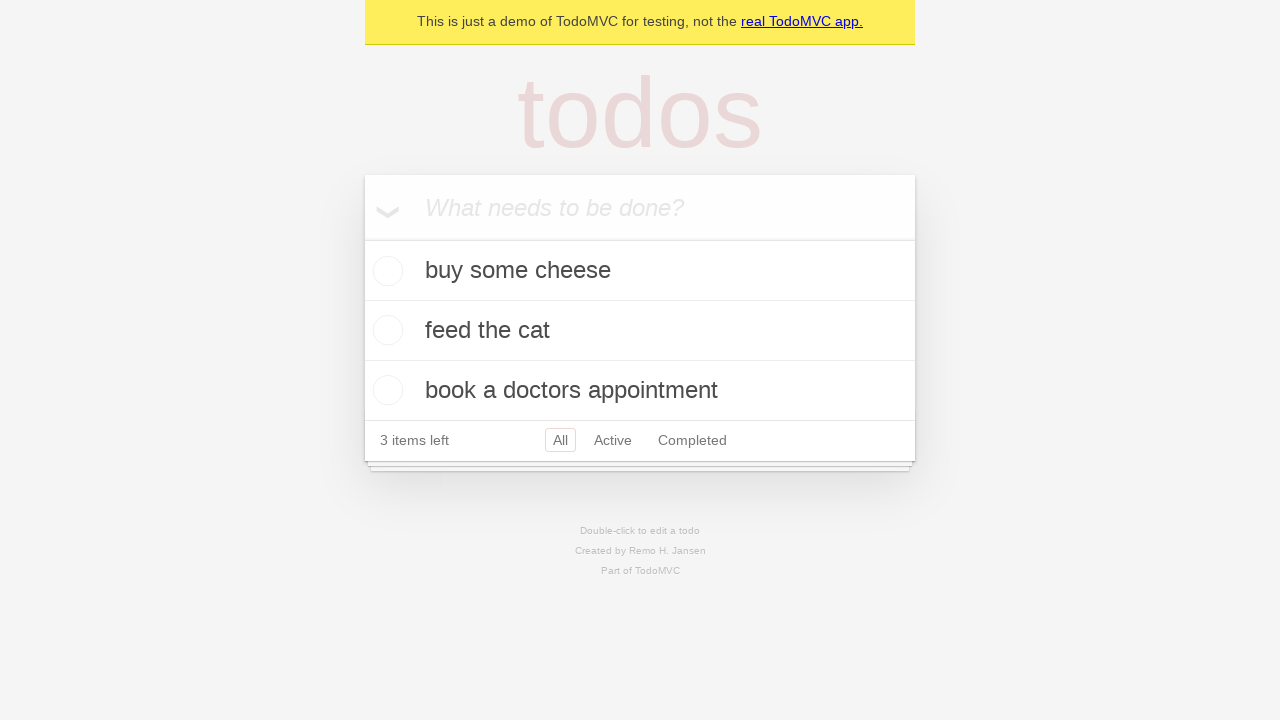

Checked the second todo item as completed at (385, 330) on .todo-list li >> nth=1 >> .toggle
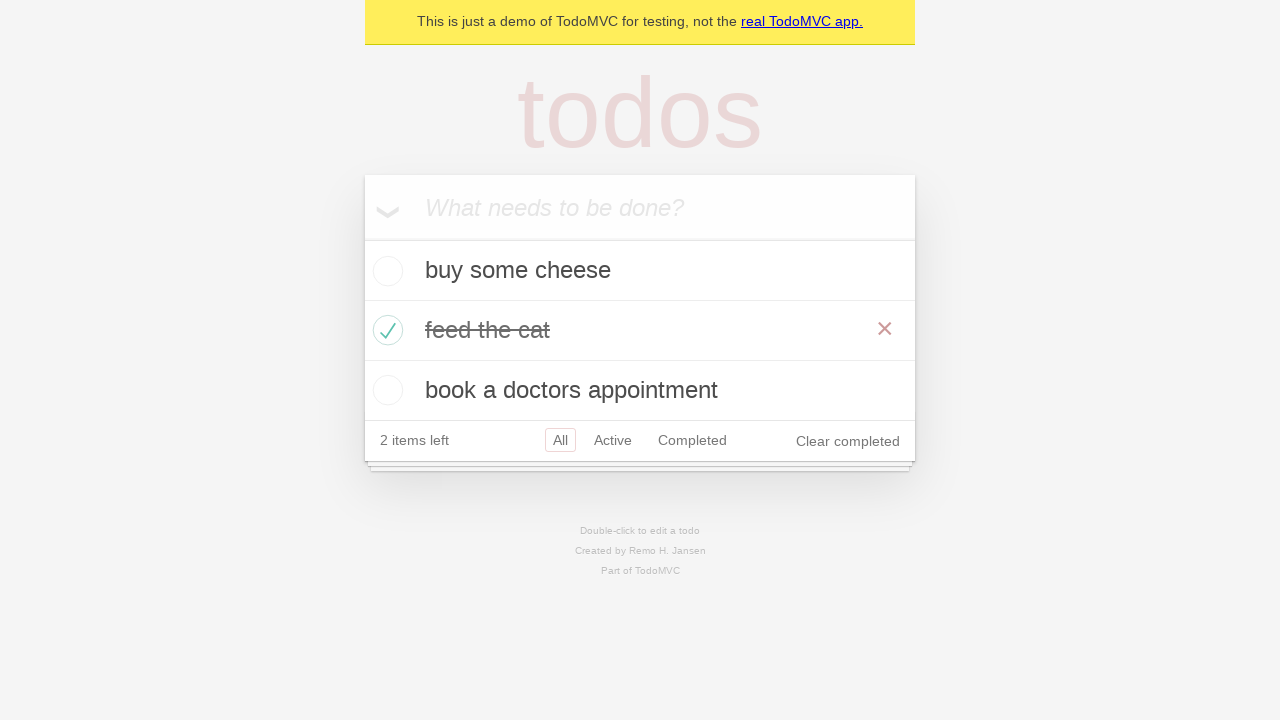

Clicked 'Clear completed' button to remove completed items at (848, 441) on .clear-completed
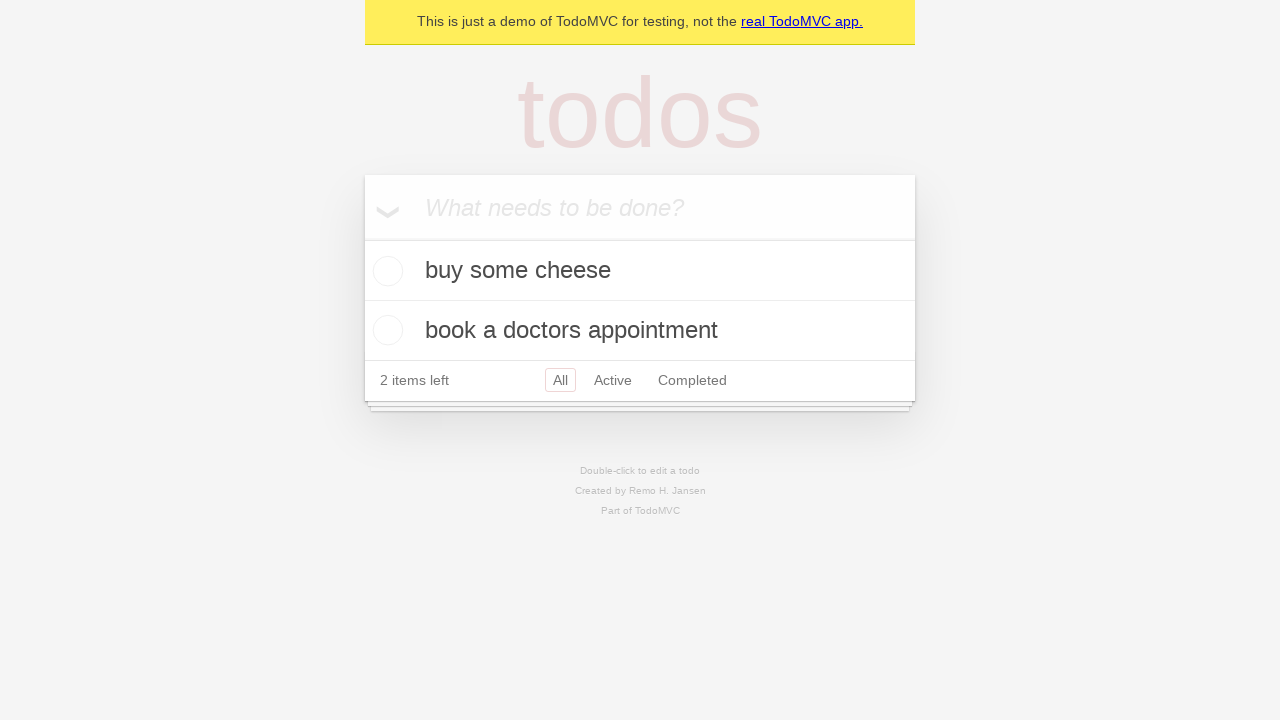

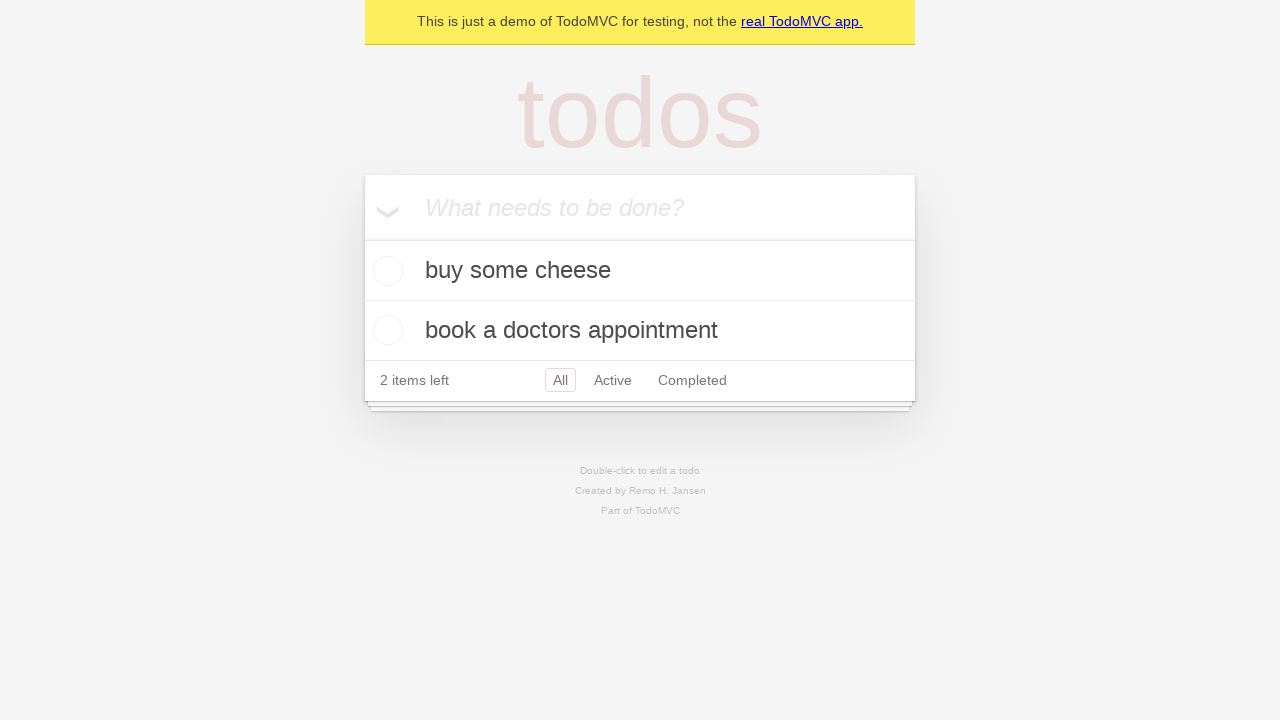